Tests a form that calculates the sum of two numbers displayed on the page, selects the result from a dropdown, and submits the form

Starting URL: http://suninjuly.github.io/selects1.html

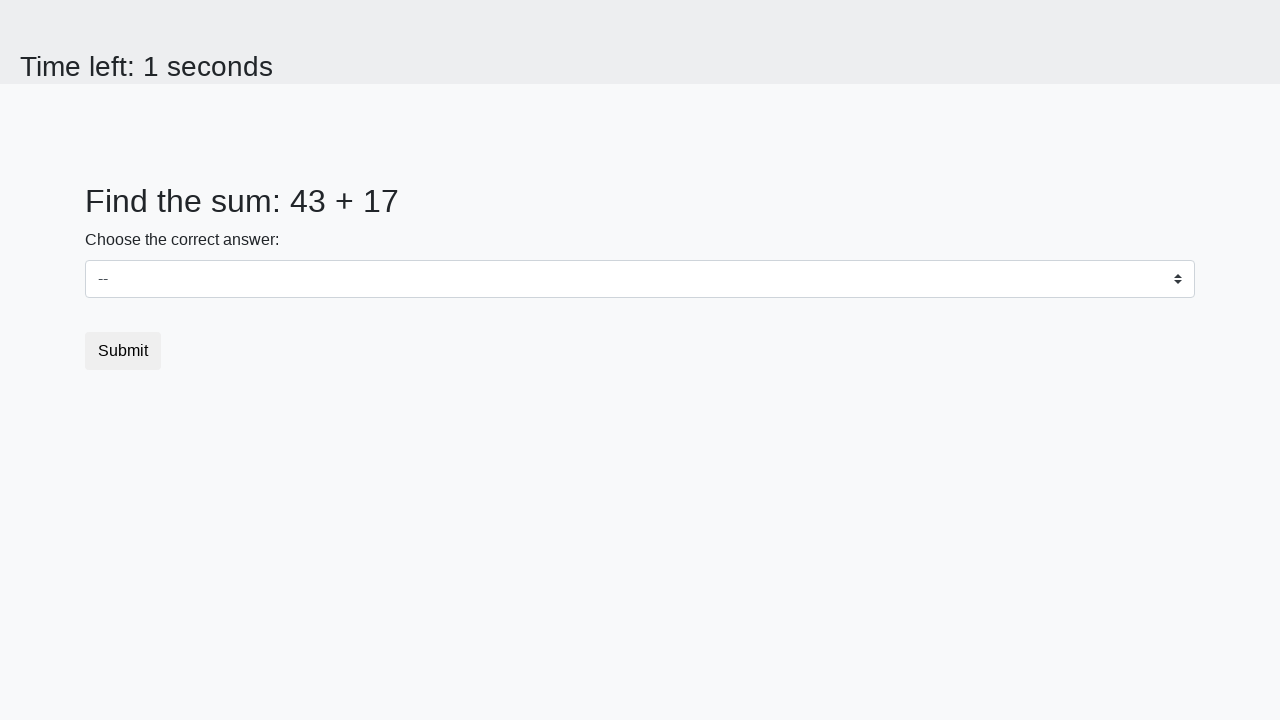

Retrieved first number from #num1 element
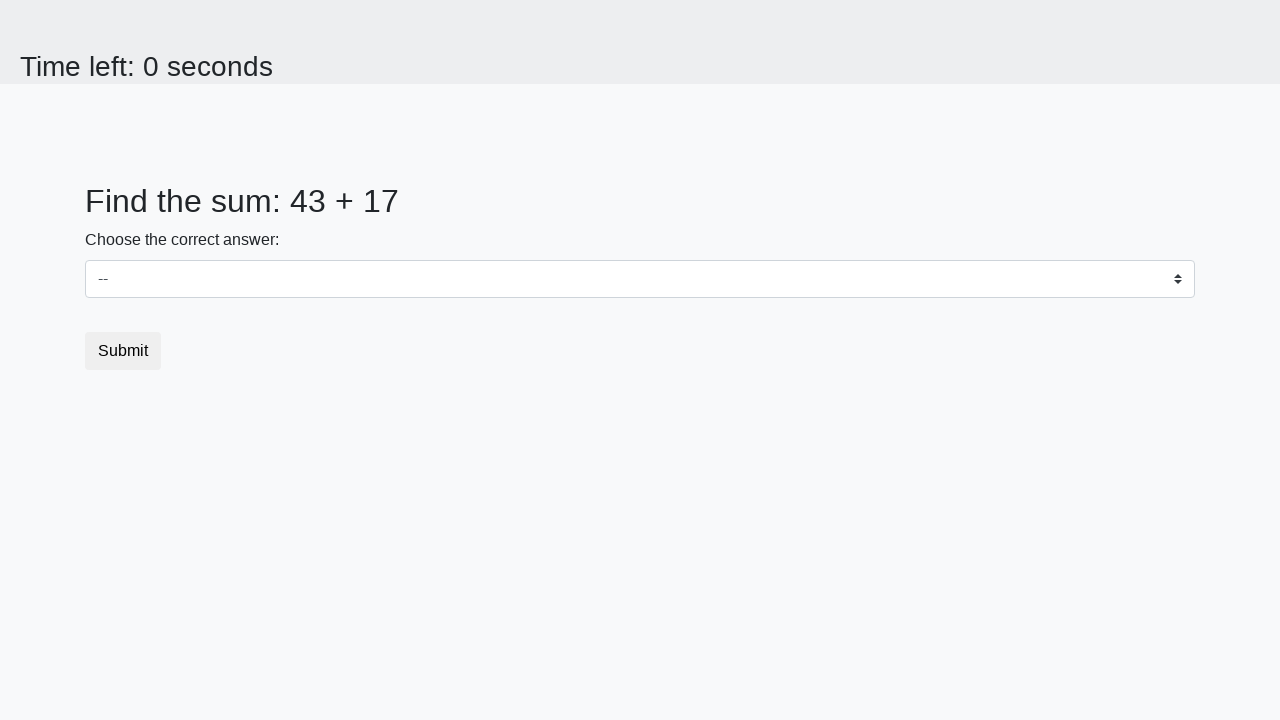

Retrieved second number from #num2 element
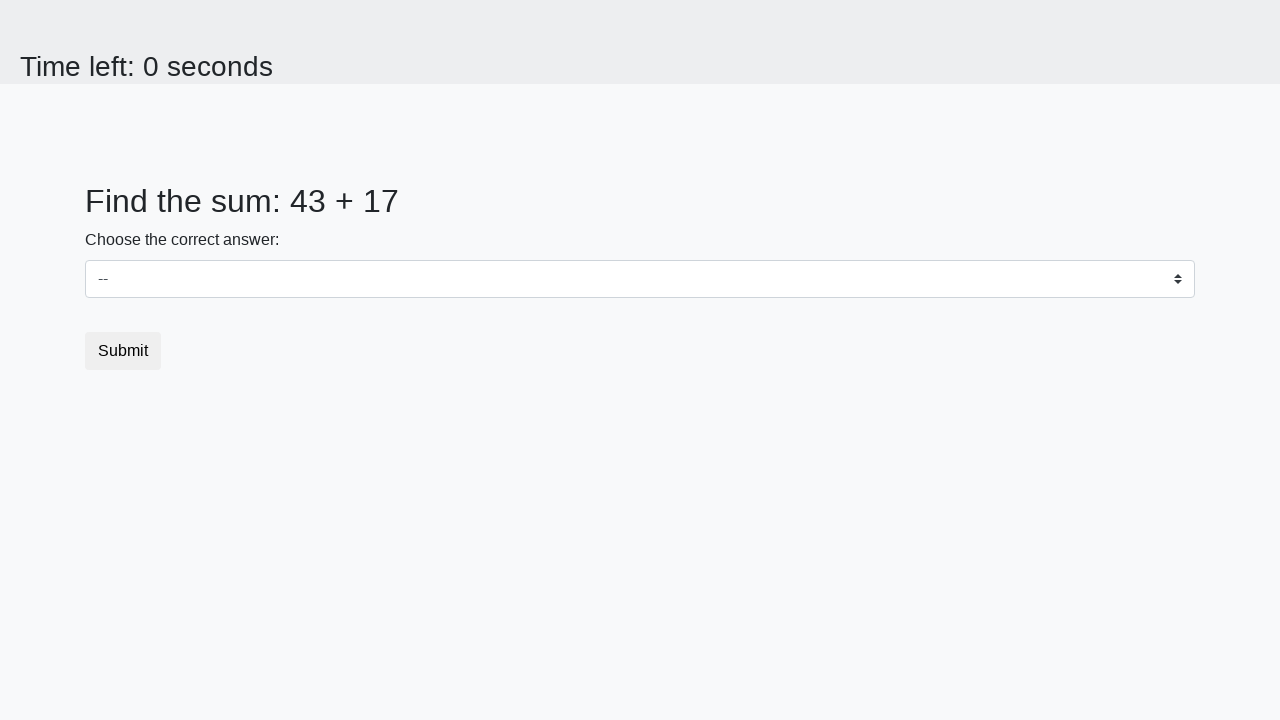

Calculated sum of 43 + 17 = 60
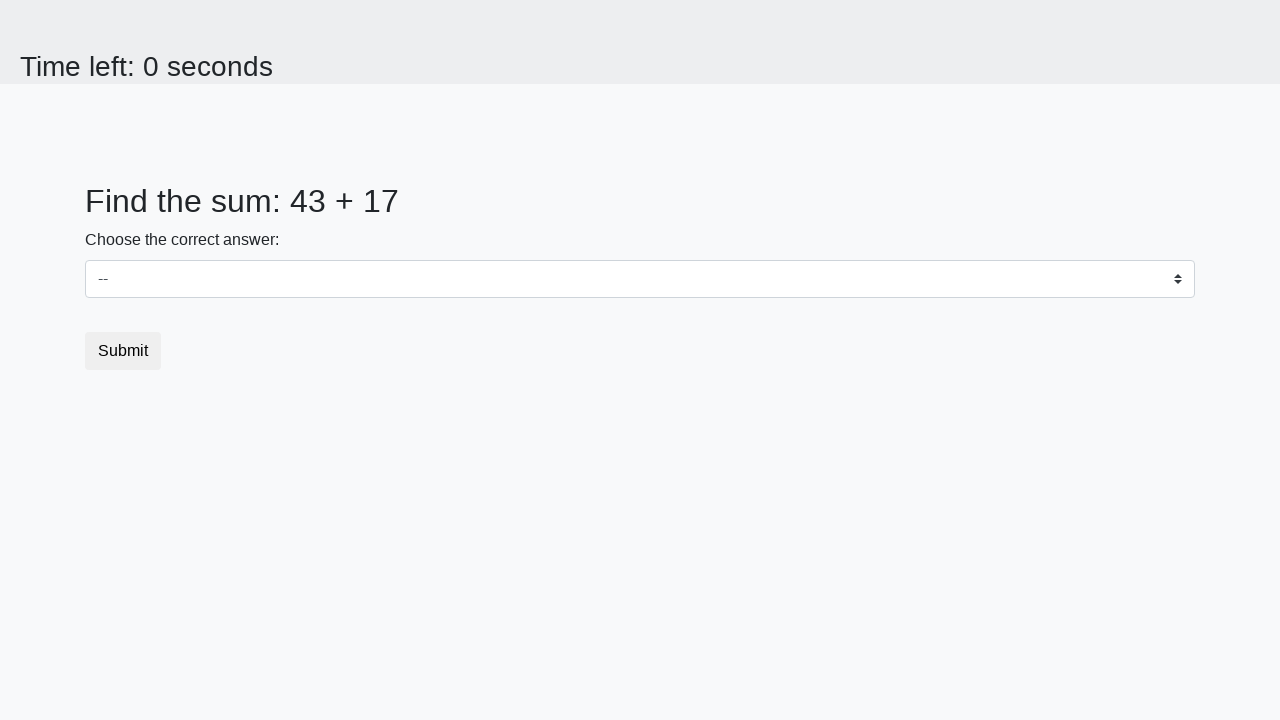

Selected result 60 from dropdown menu on select
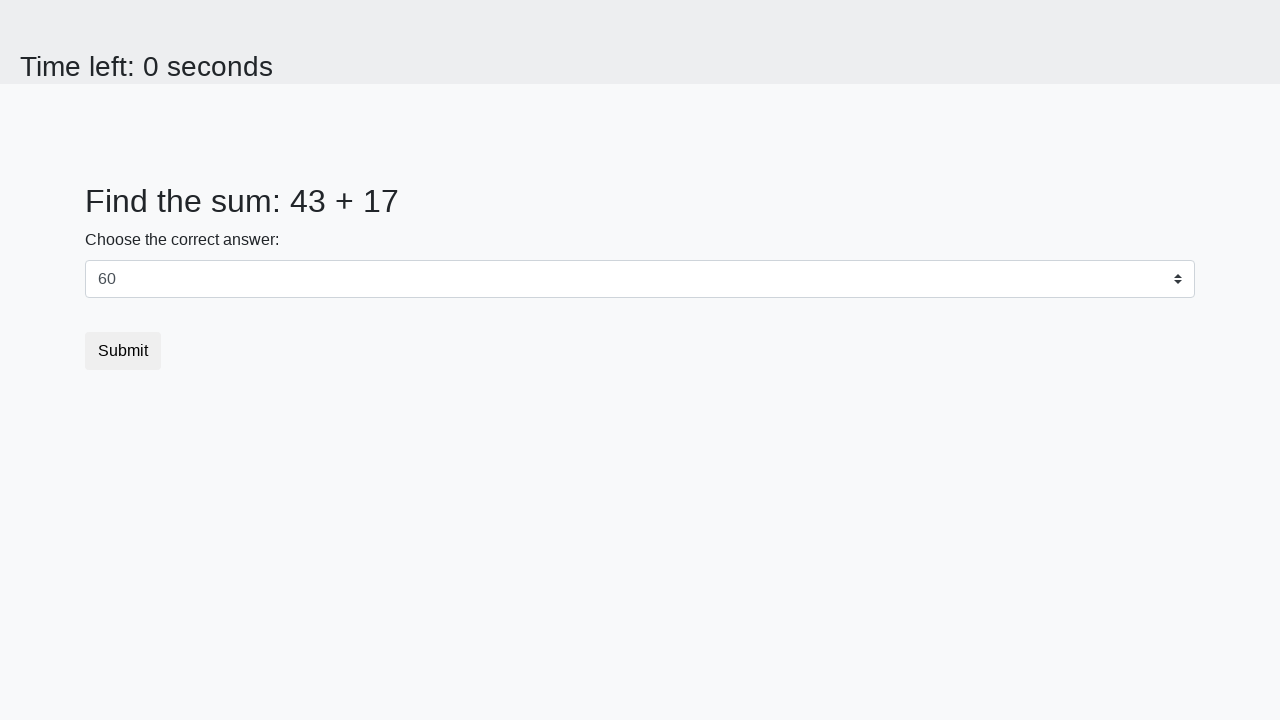

Clicked submit button to submit the form at (123, 351) on button
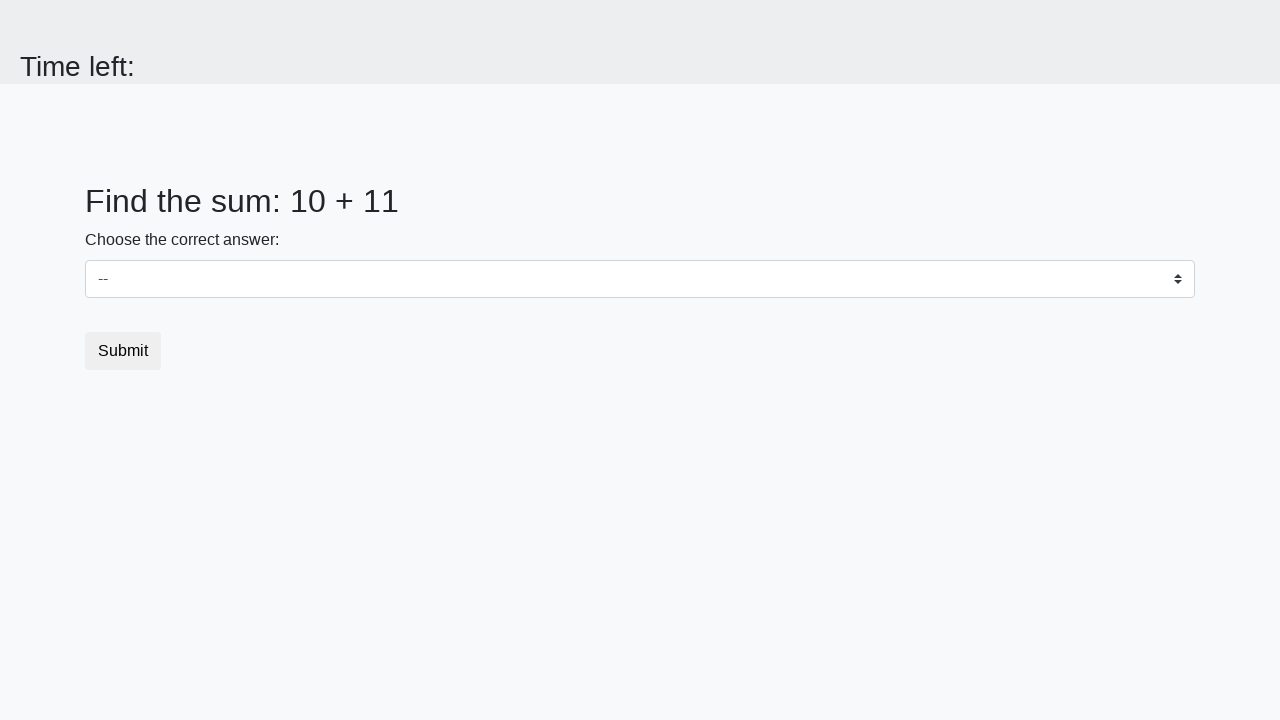

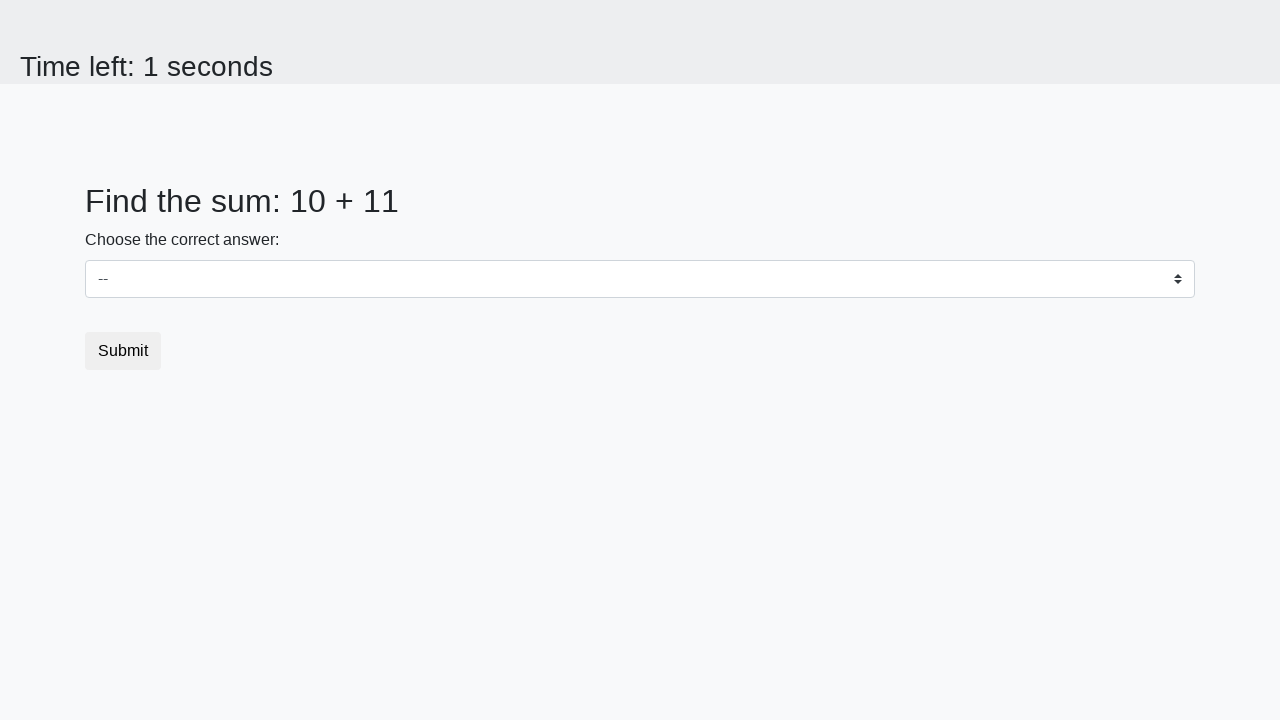